Navigates to a cat adoption listing page, selects a random cat from the list, clicks on it to view the cat's detail page, and waits for the cat's image to load.

Starting URL: https://tokyocatguardian.org/cats_date/

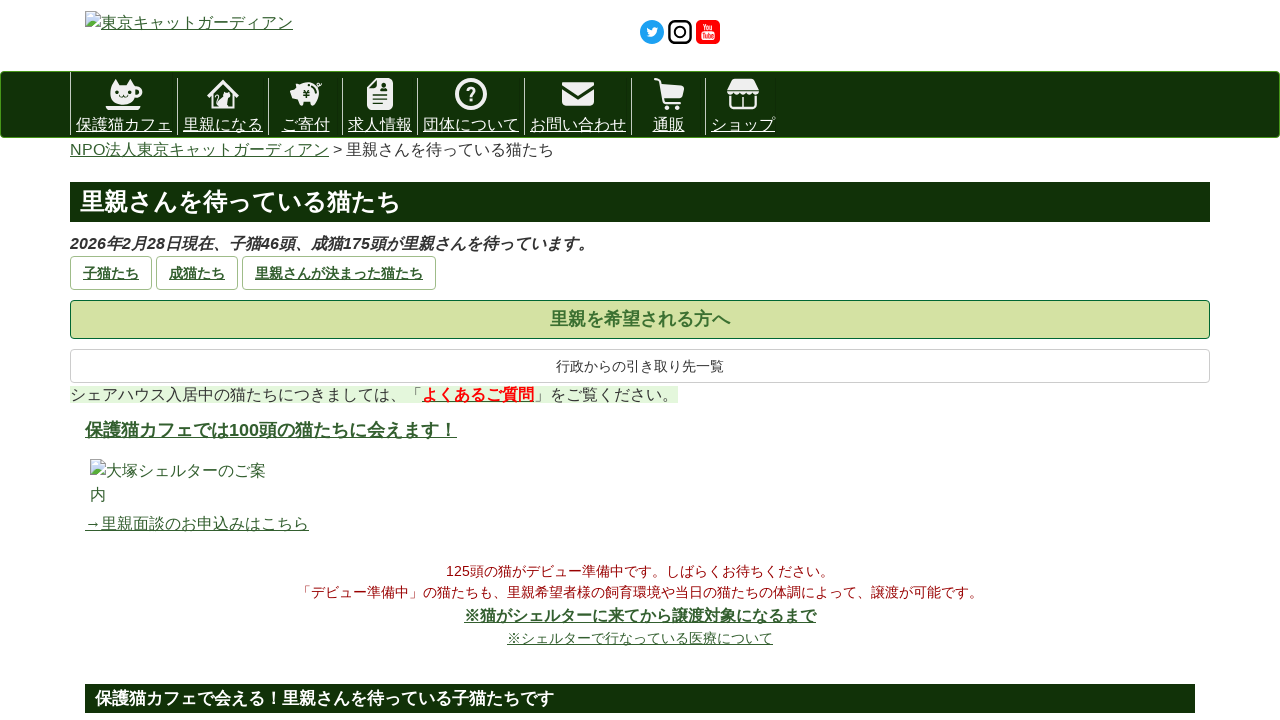

Cat listing loaded and selector found
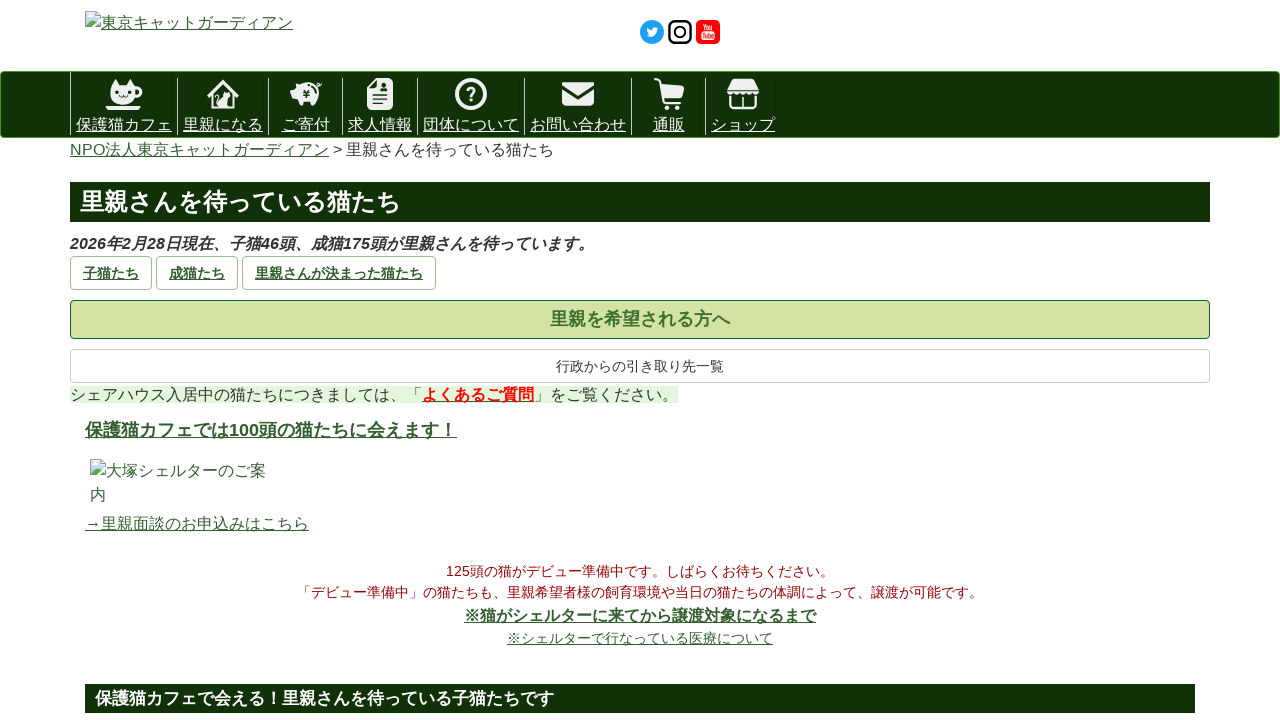

Located all cat links in the listing
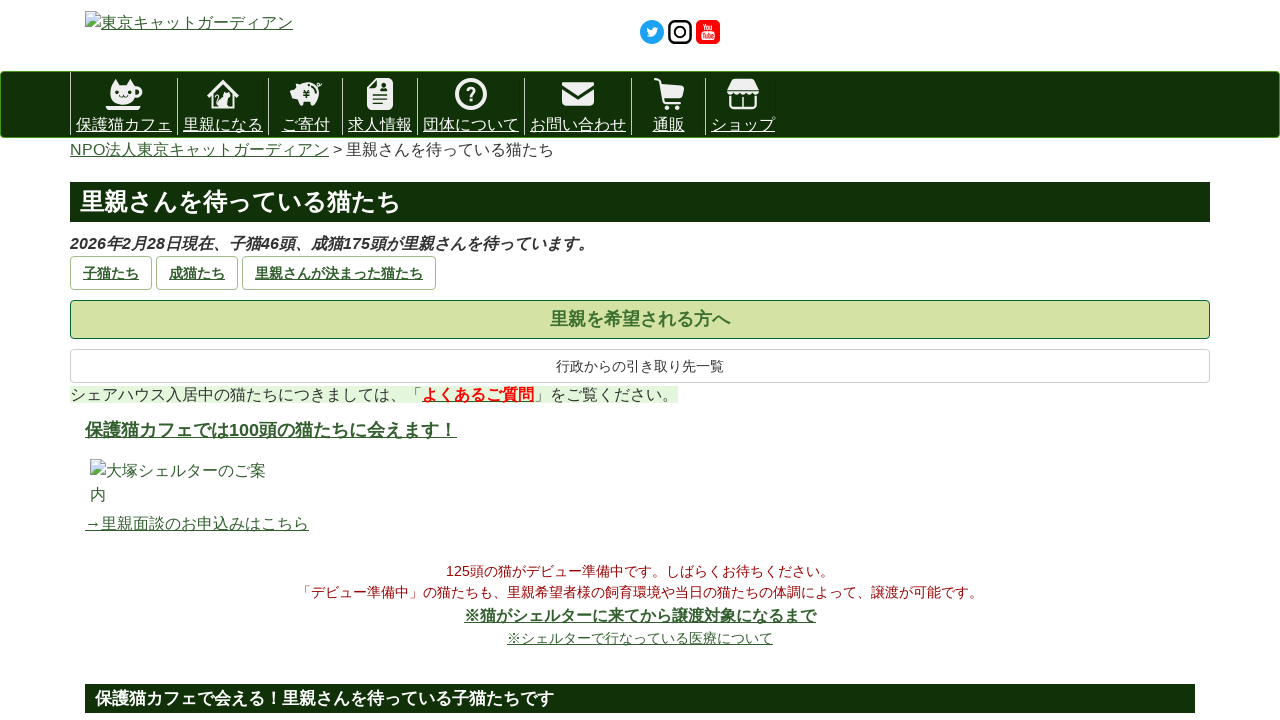

Found 88 cats in the listing
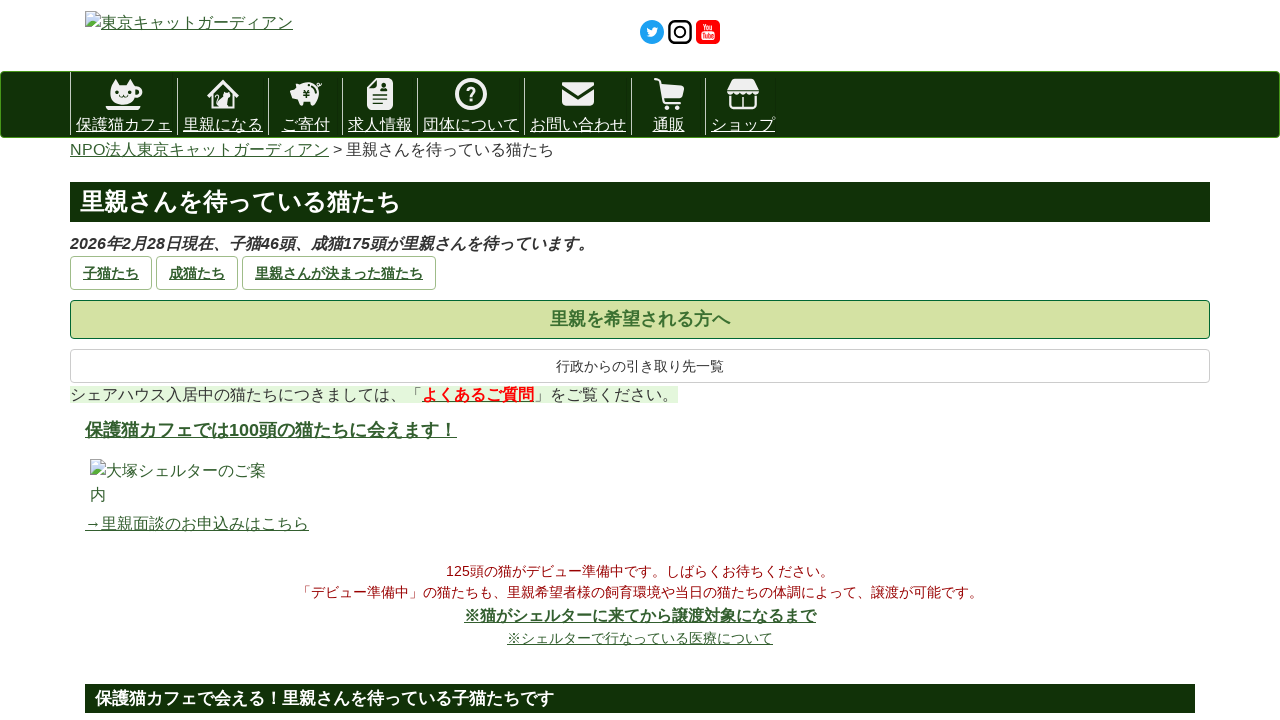

Selected random cat at index 46
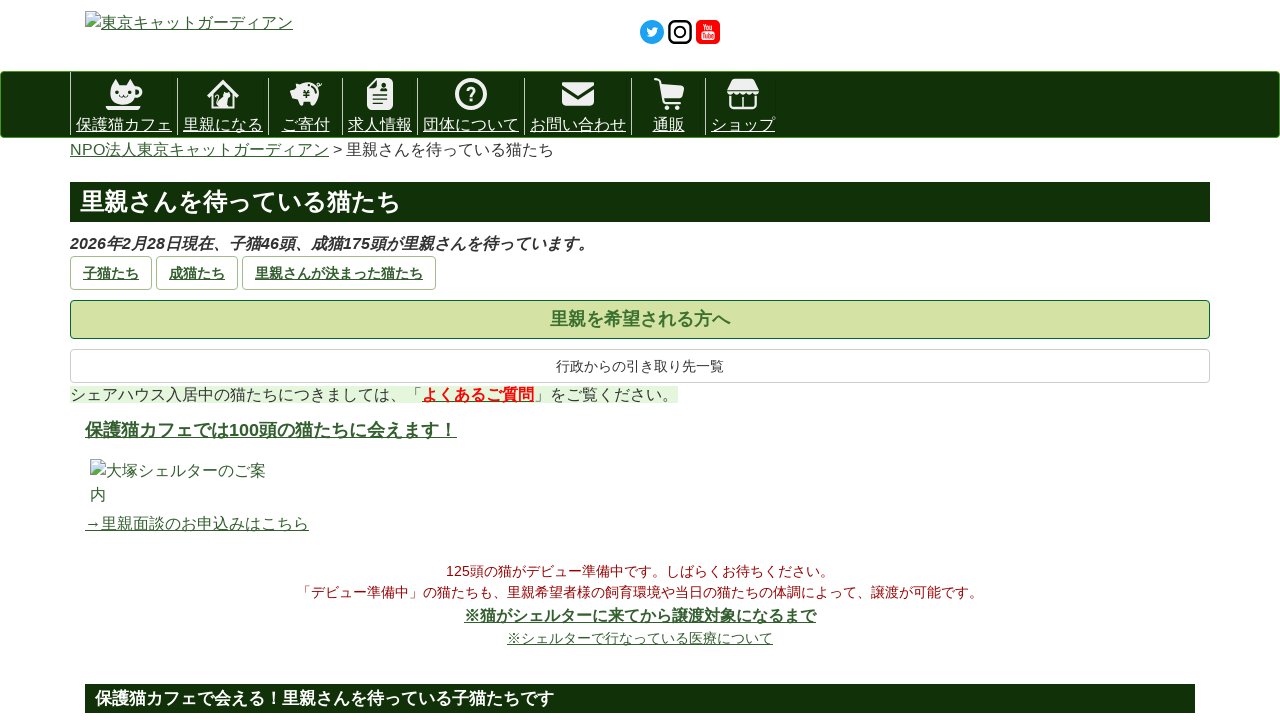

Clicked on cat at index 46 to view details at (918, 362) on xpath=//html/body/div[1]/div/div[2]/div/article[1]/div[2]/div/div/a >> nth=46
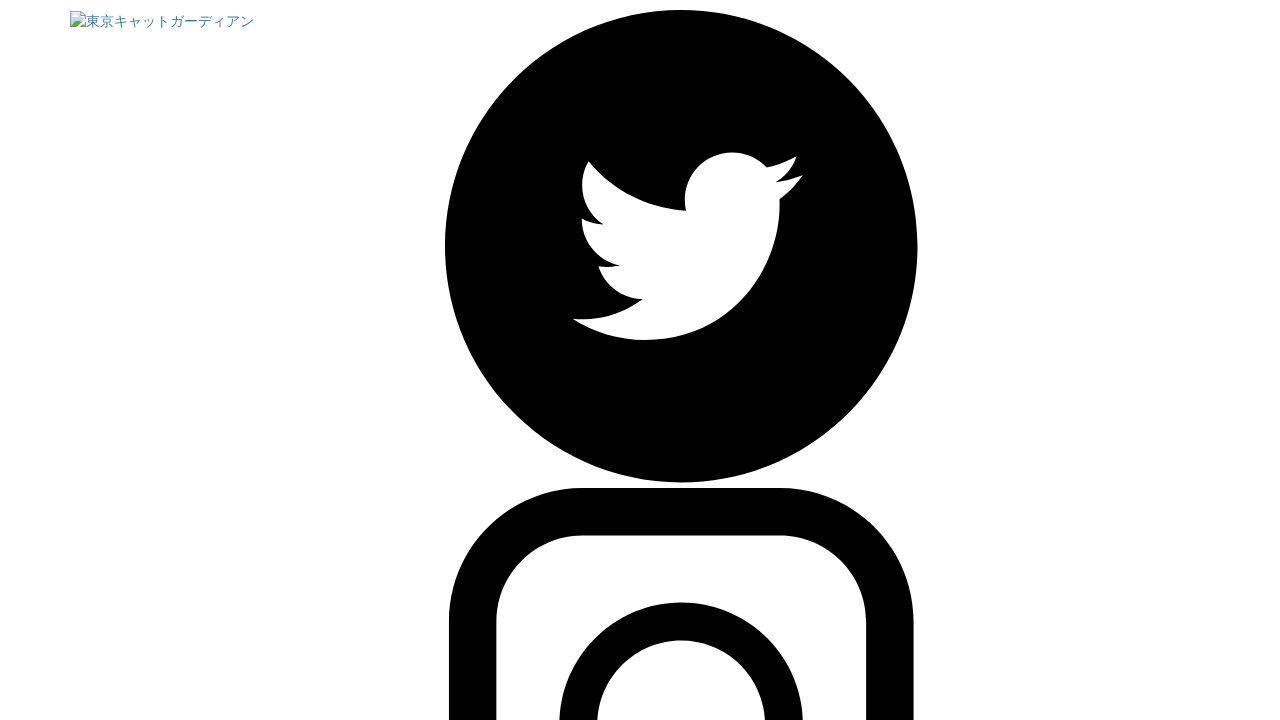

Cat detail page loaded and cat image is visible
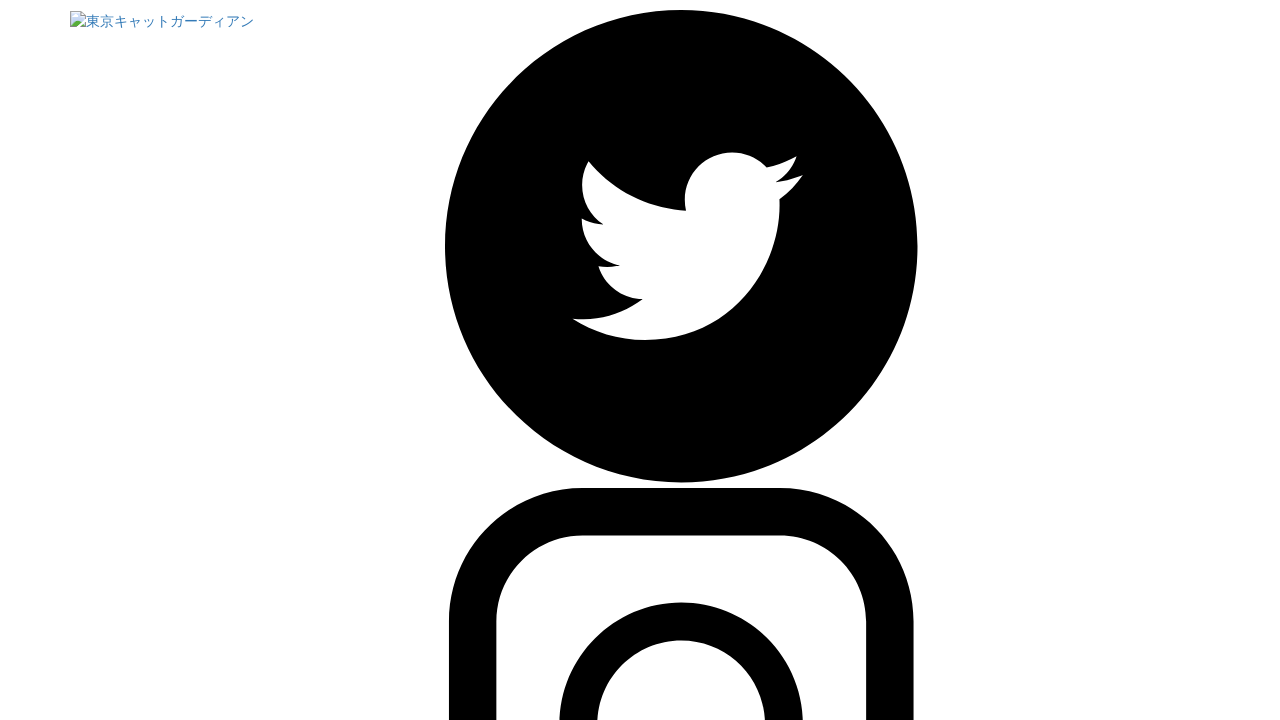

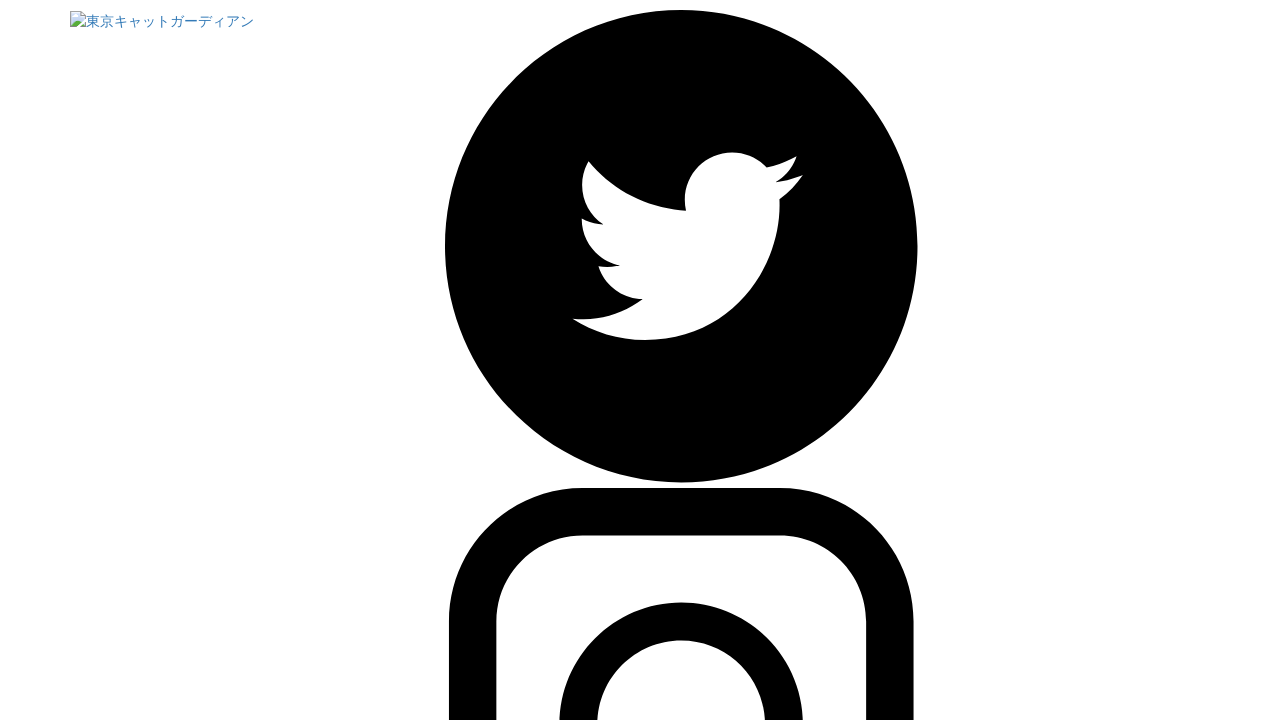